Tests clicking the Links menu item in the Elements section and verifies navigation to the links page

Starting URL: https://demoqa.com/elements

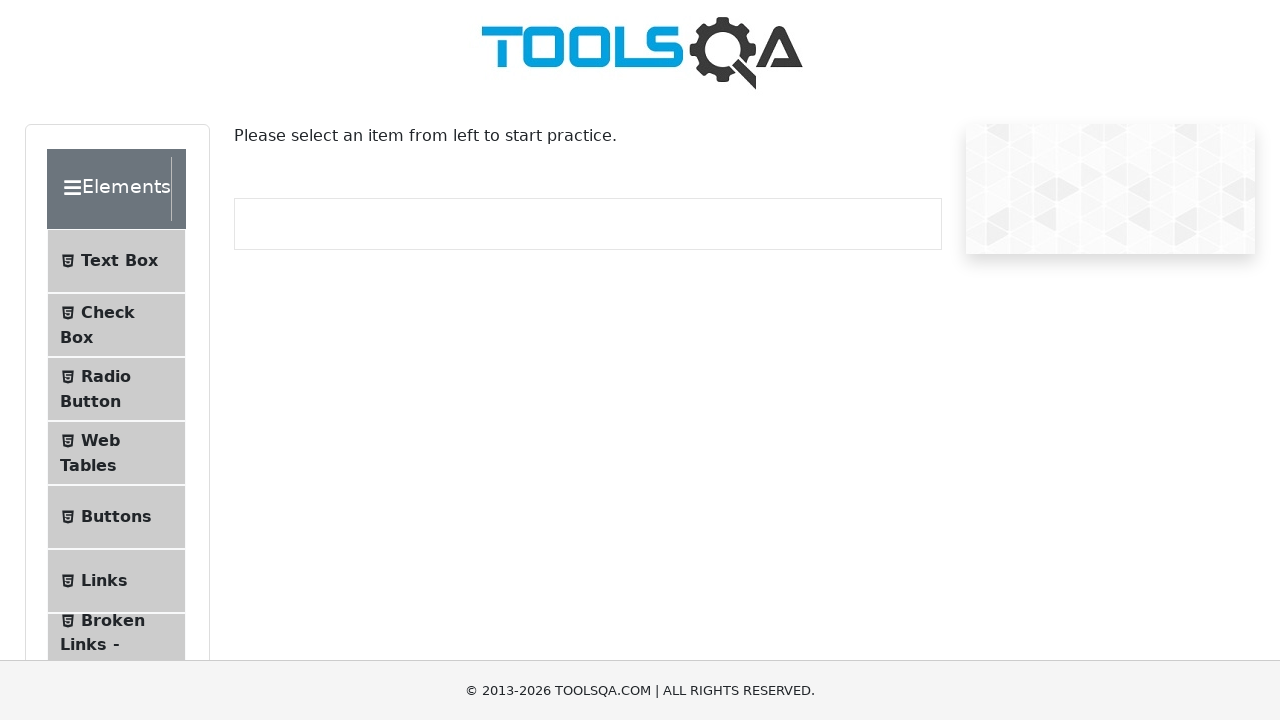

Clicked Links menu item in the Elements section sidebar at (116, 581) on li:has-text('Links') >> nth=0
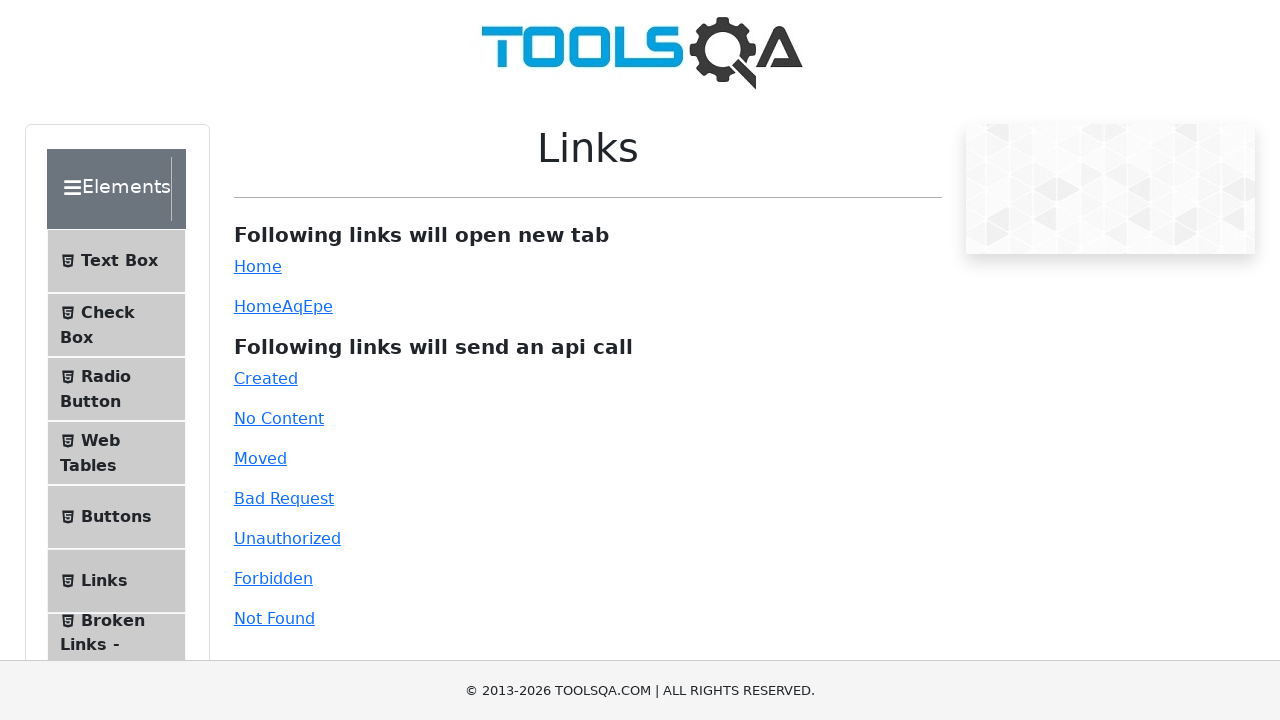

Navigated to the links page successfully
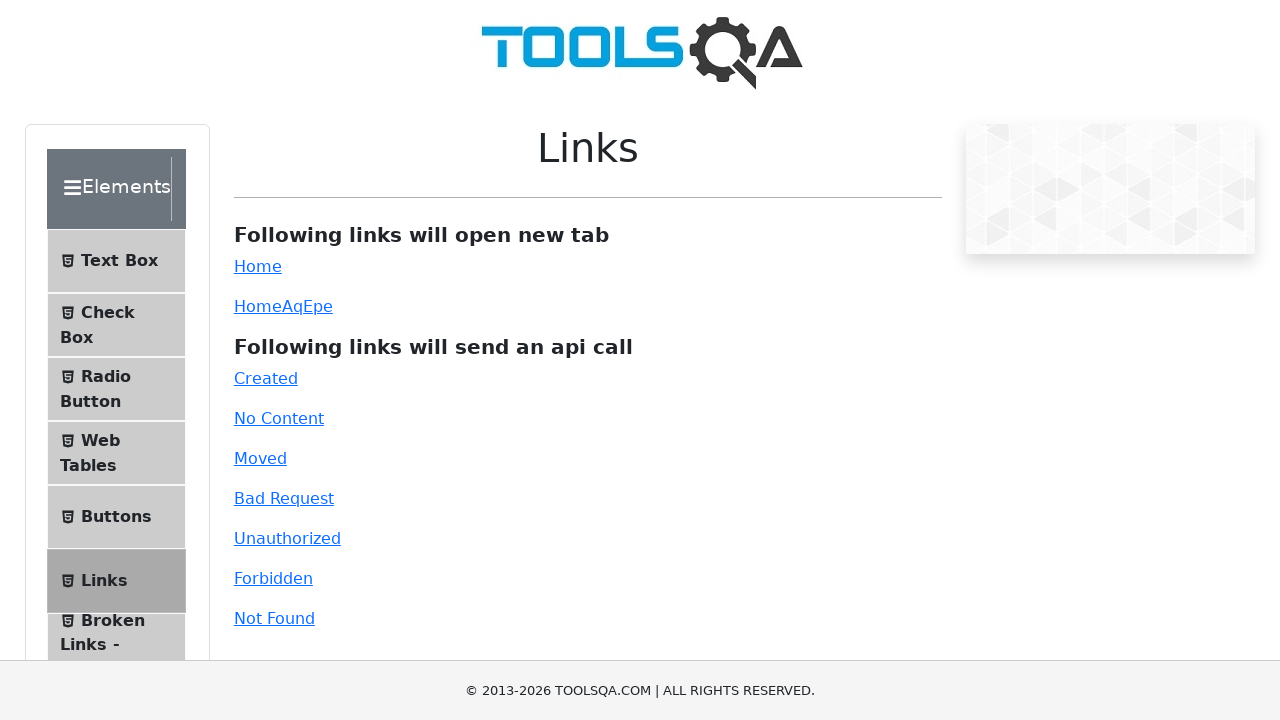

Verified that link elements are displayed on the page
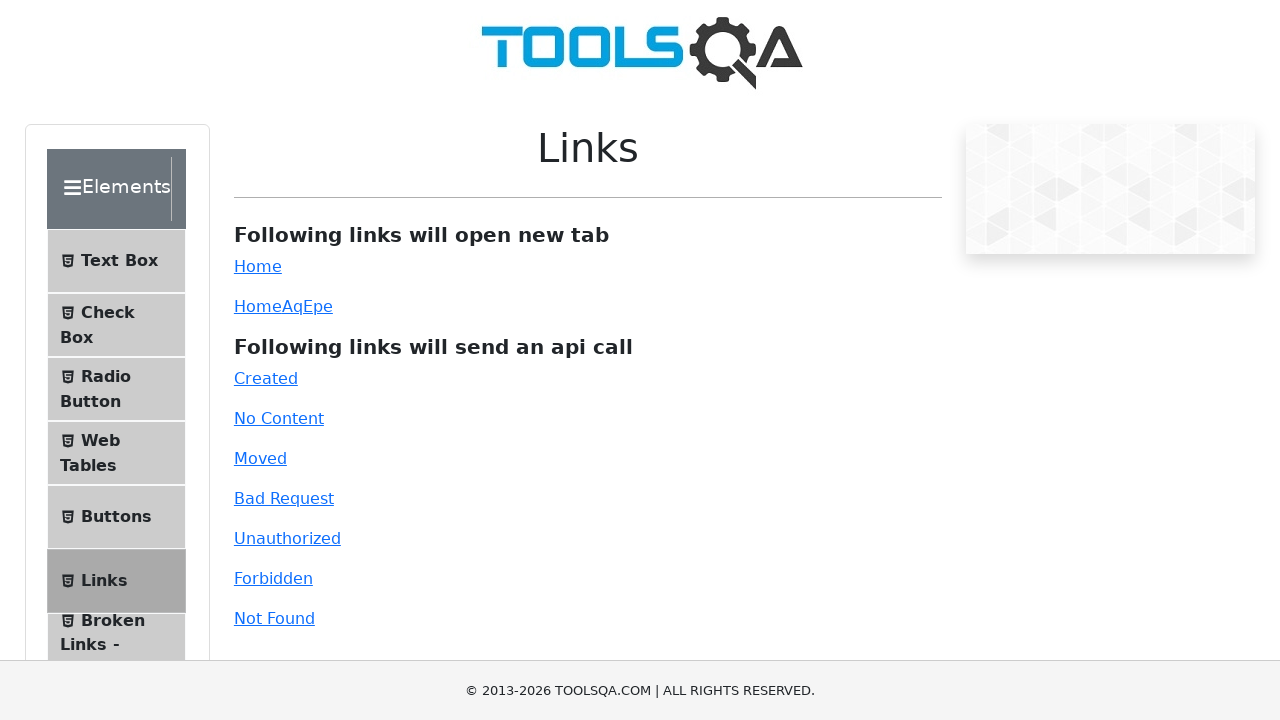

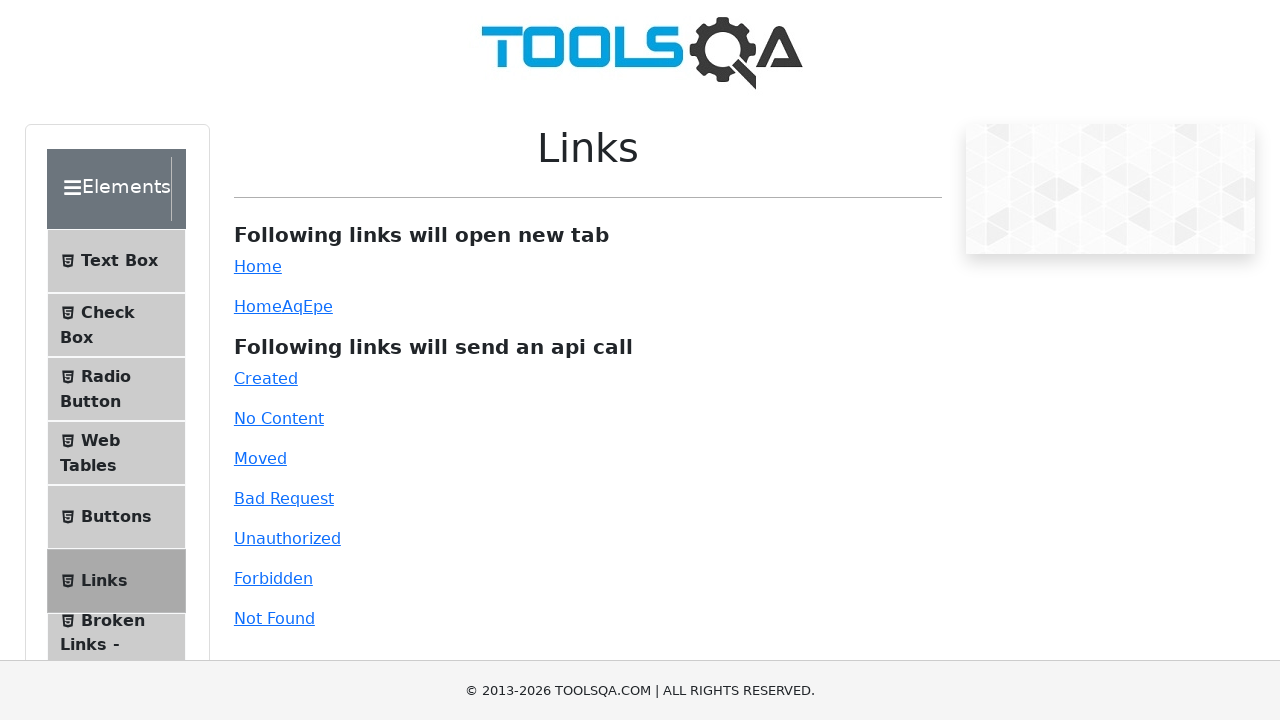